Tests the passenger count dropdown functionality by opening the dropdown, incrementing the adult count 4 times (from 1 to 5), closing the dropdown, and verifying the value changed

Starting URL: https://rahulshettyacademy.com/dropdownsPractise/

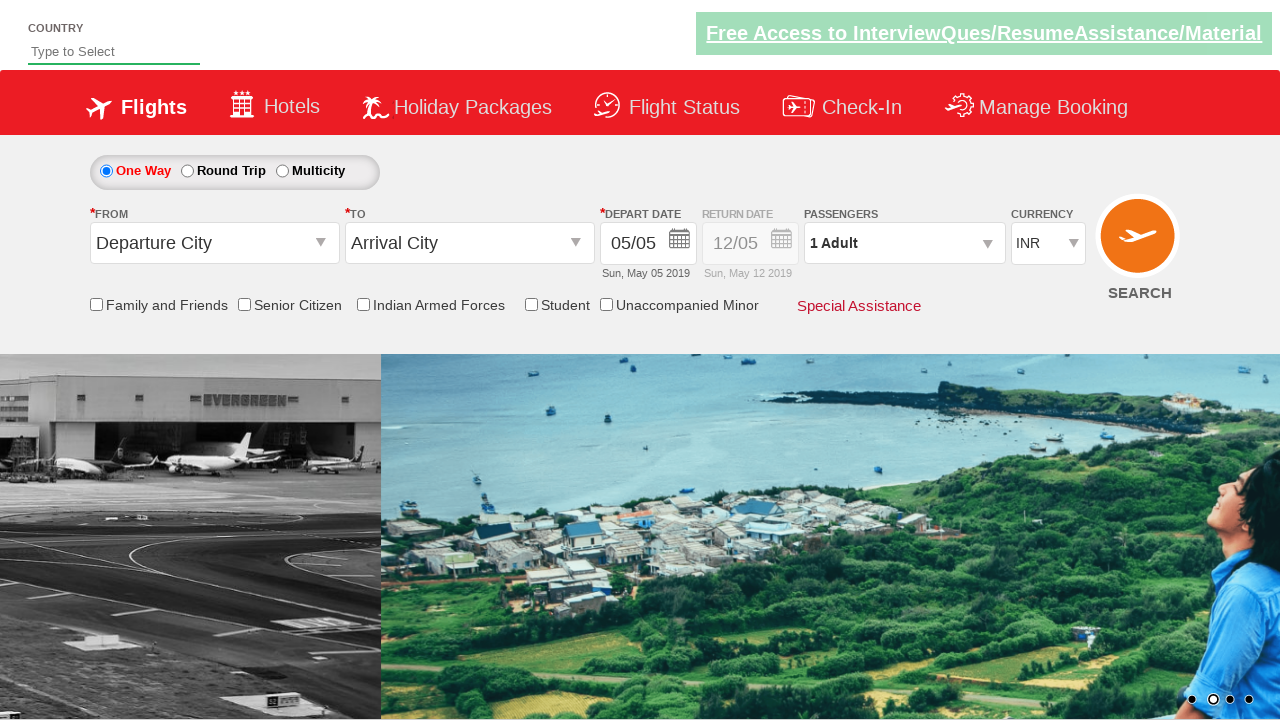

Clicked on passenger info dropdown to open it at (904, 243) on #divpaxinfo
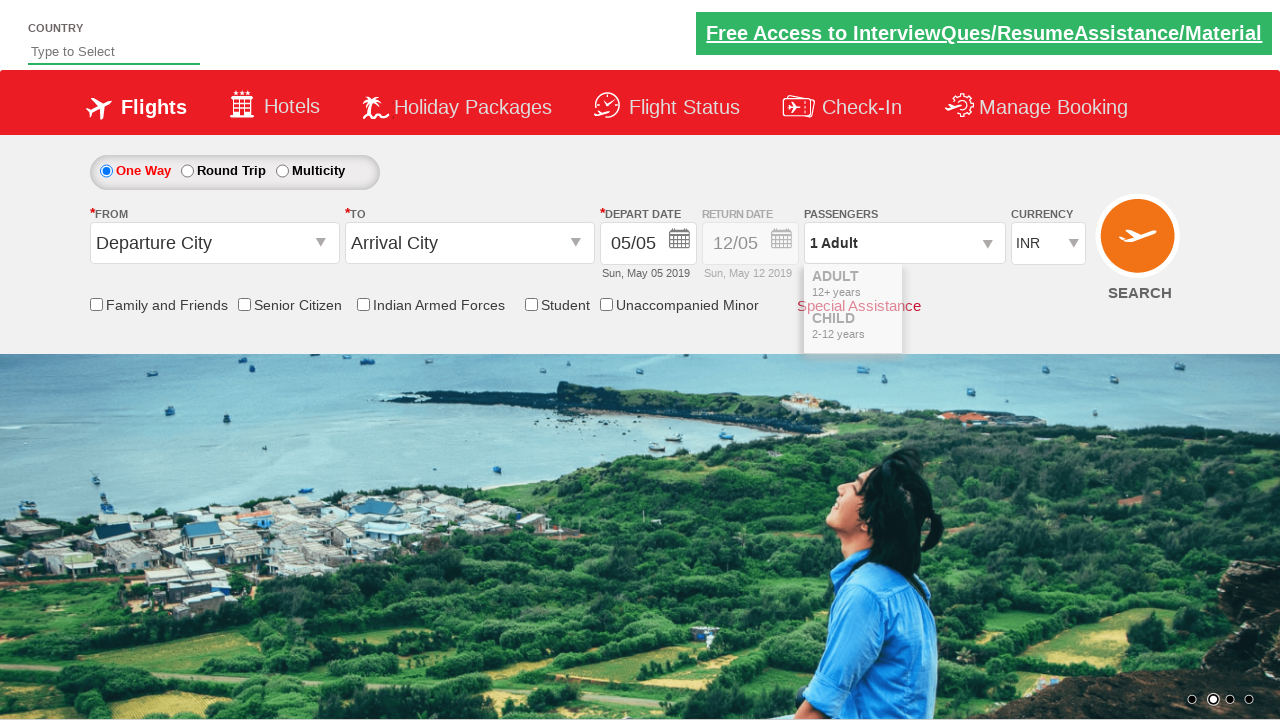

Waited 1000ms for dropdown to be visible
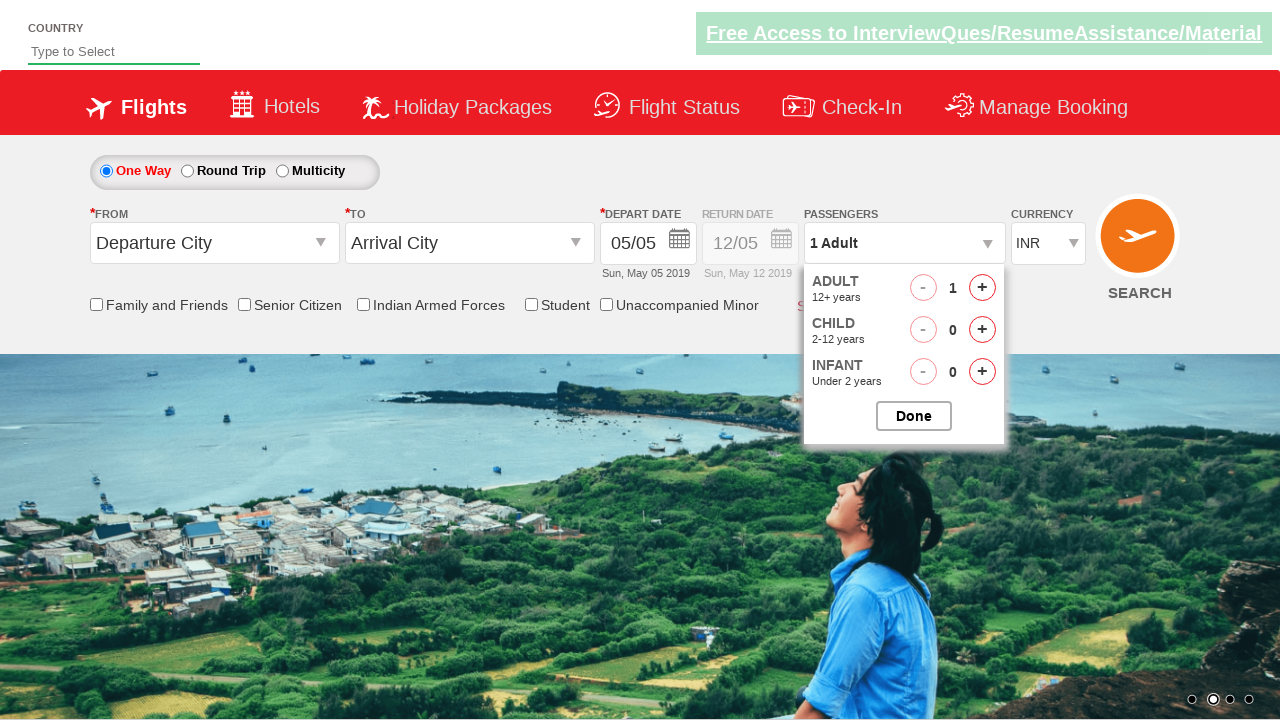

Retrieved initial passenger count value
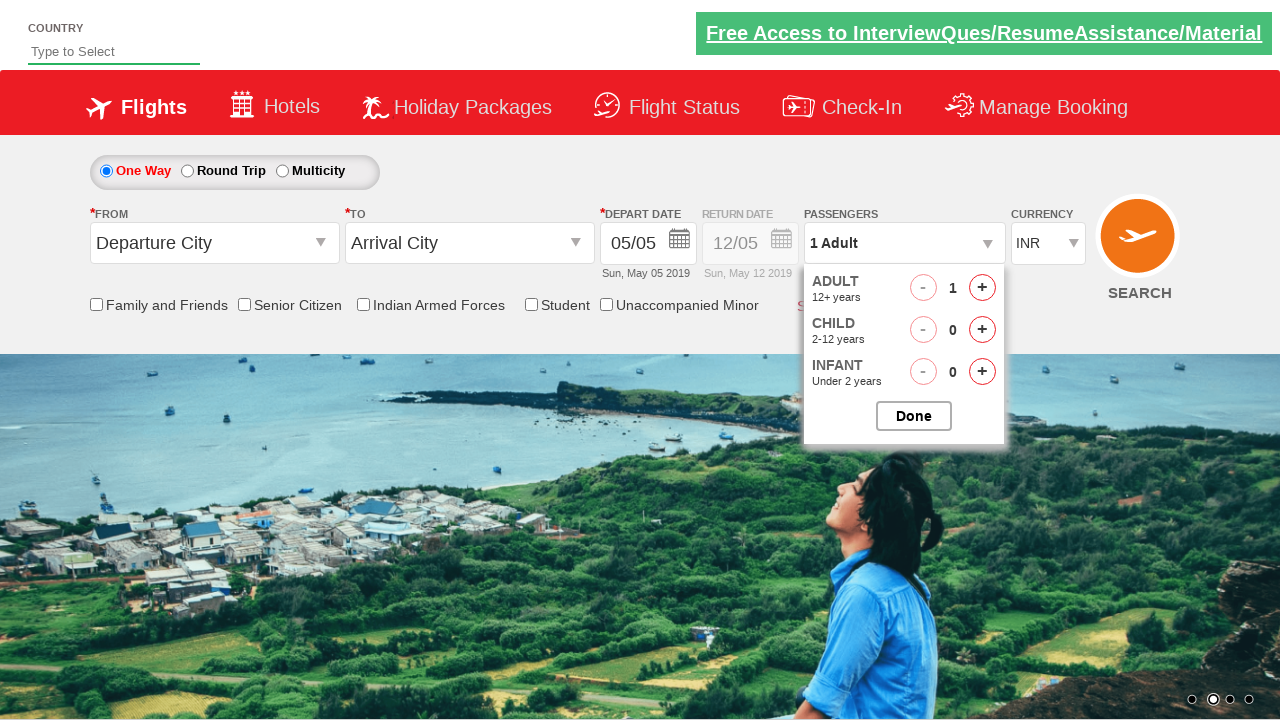

Clicked increment adult button (iteration 1 of 4) at (982, 288) on #hrefIncAdt
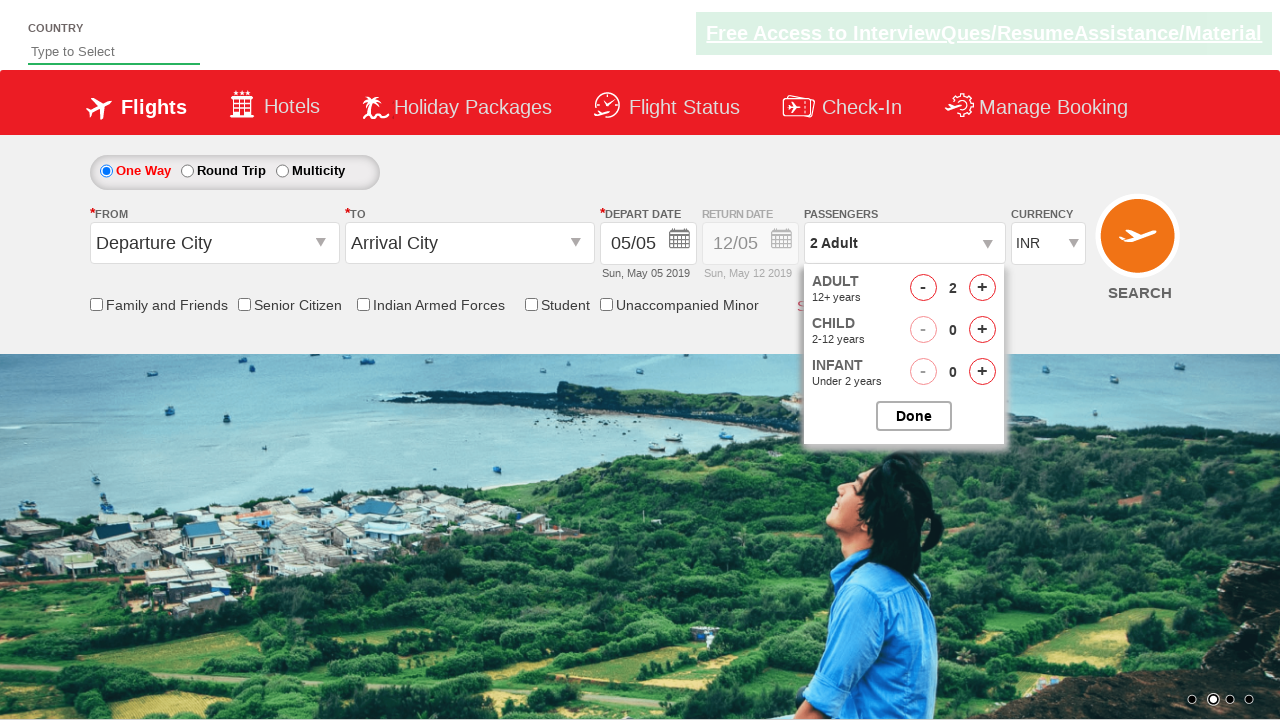

Clicked increment adult button (iteration 2 of 4) at (982, 288) on #hrefIncAdt
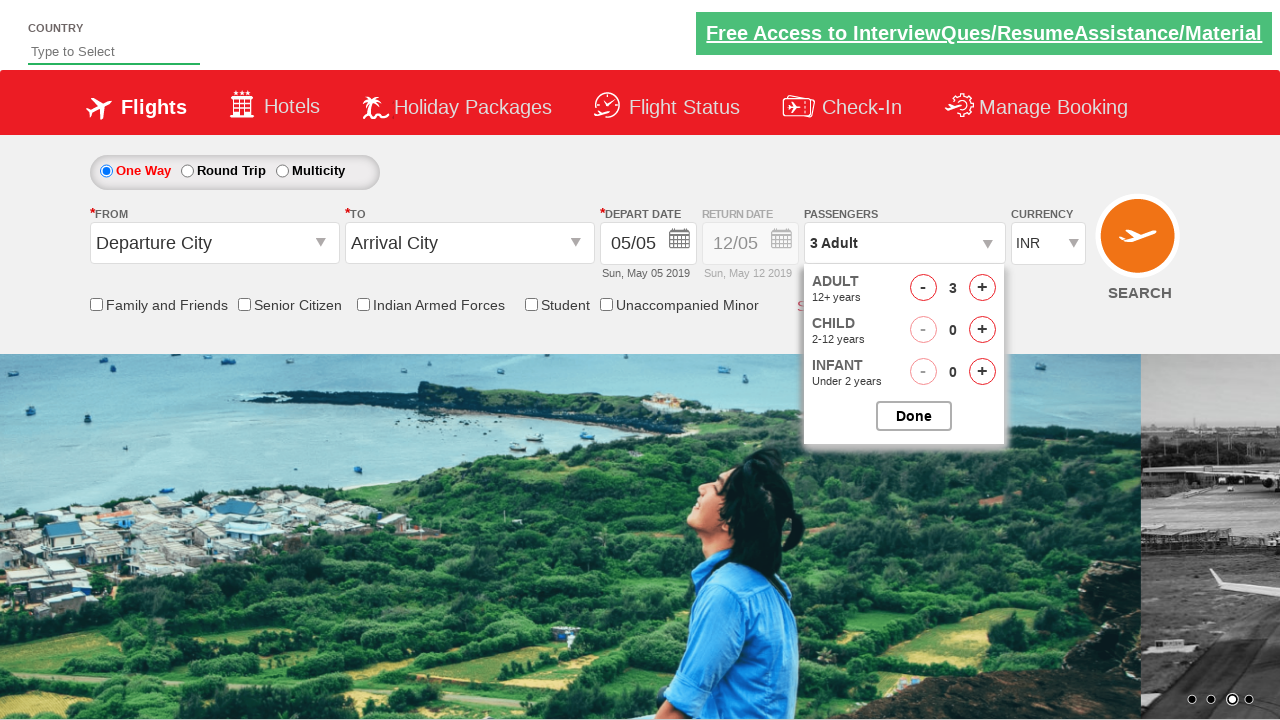

Clicked increment adult button (iteration 3 of 4) at (982, 288) on #hrefIncAdt
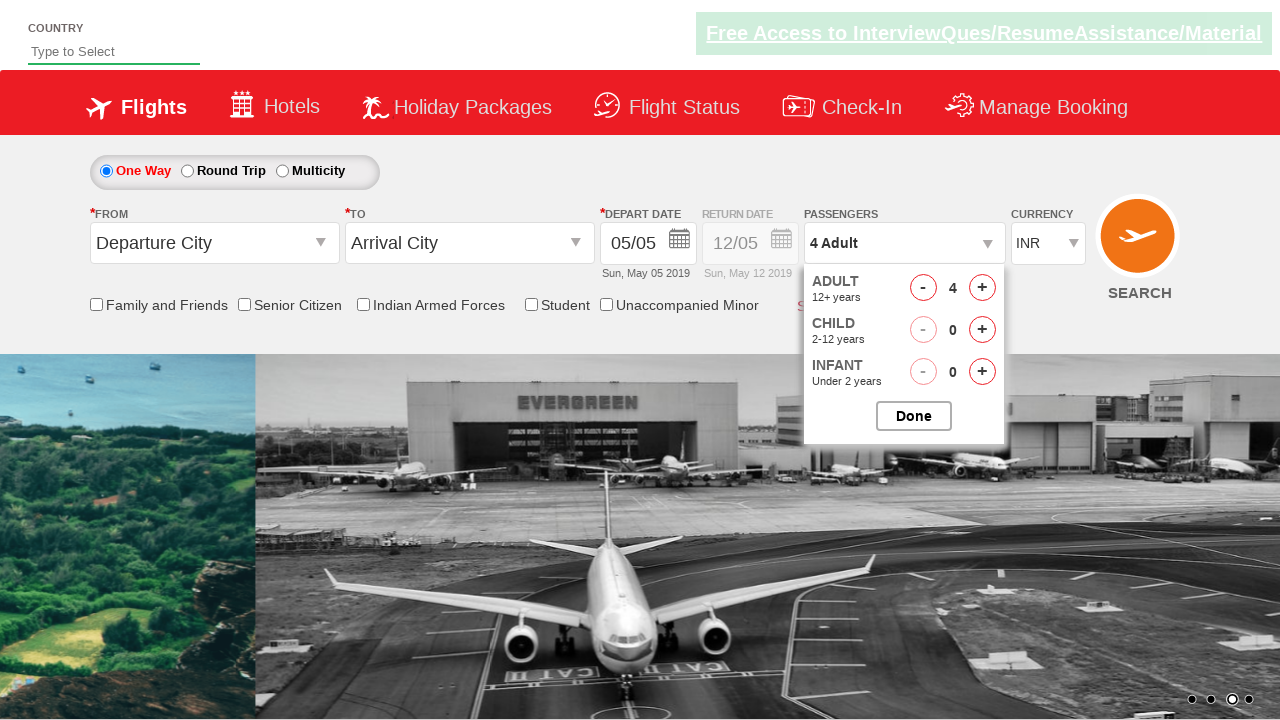

Clicked increment adult button (iteration 4 of 4) at (982, 288) on #hrefIncAdt
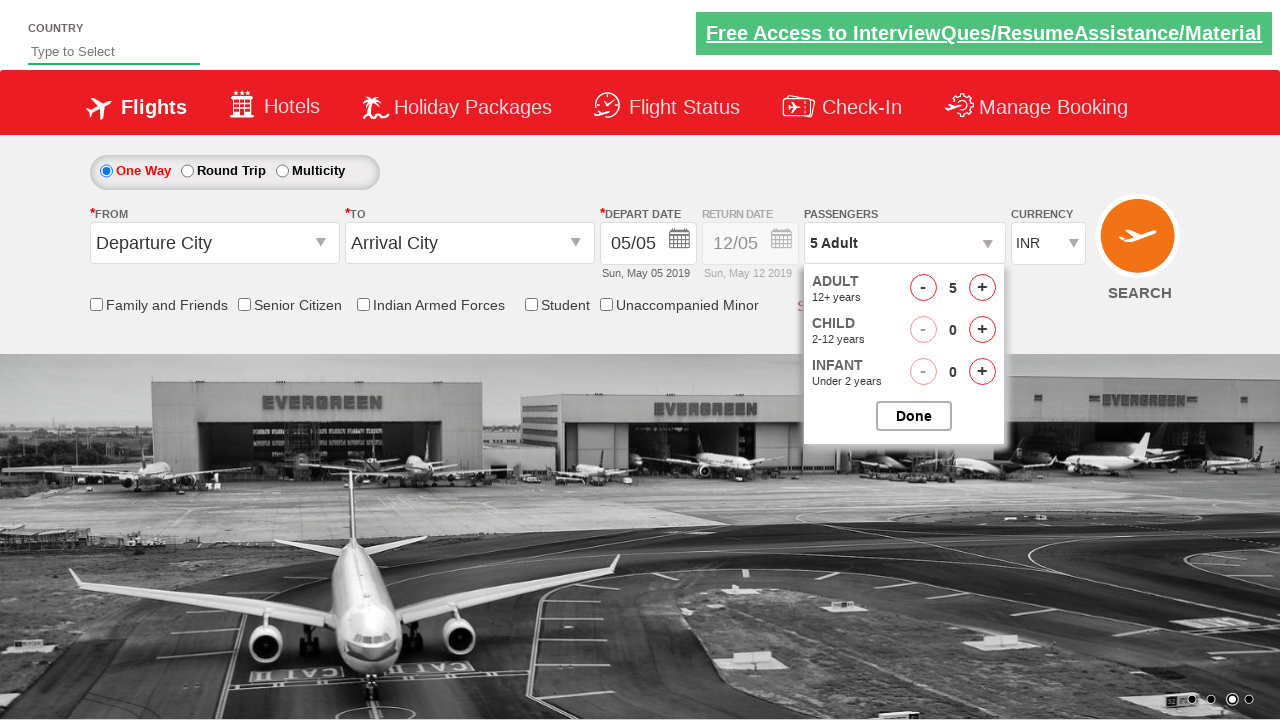

Clicked button to close passenger options dropdown at (914, 416) on #btnclosepaxoption
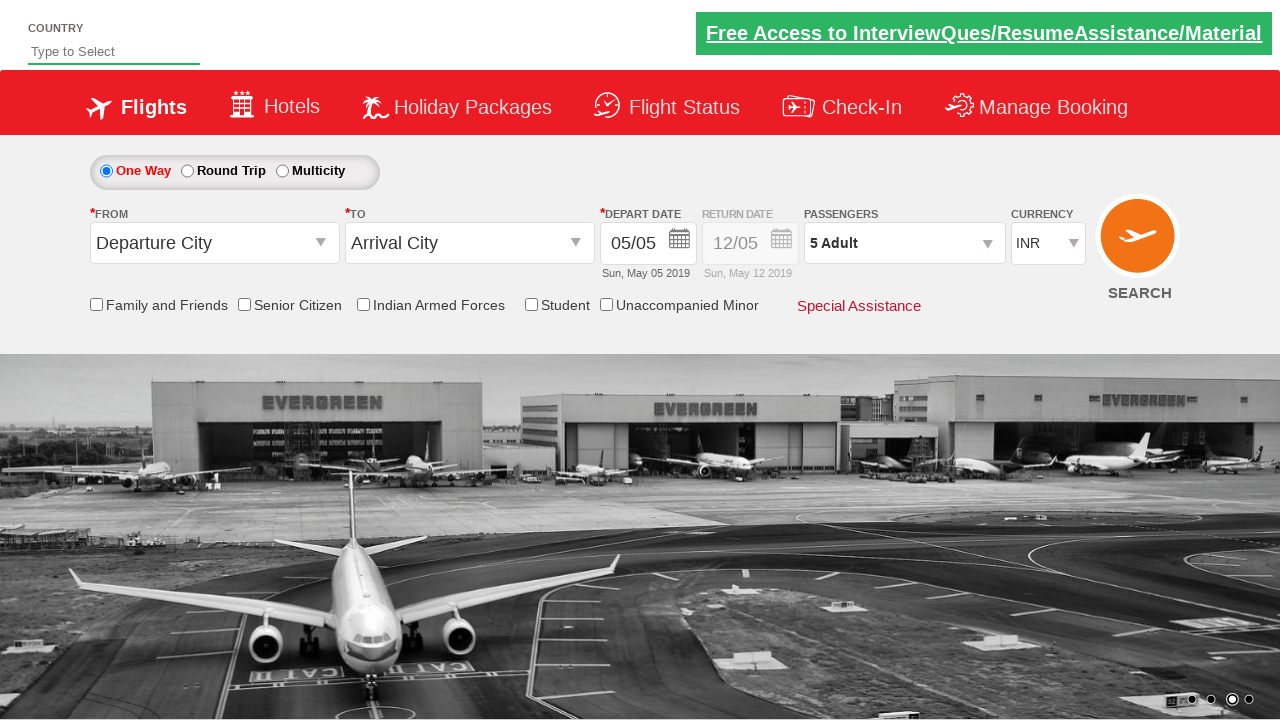

Retrieved updated passenger count value
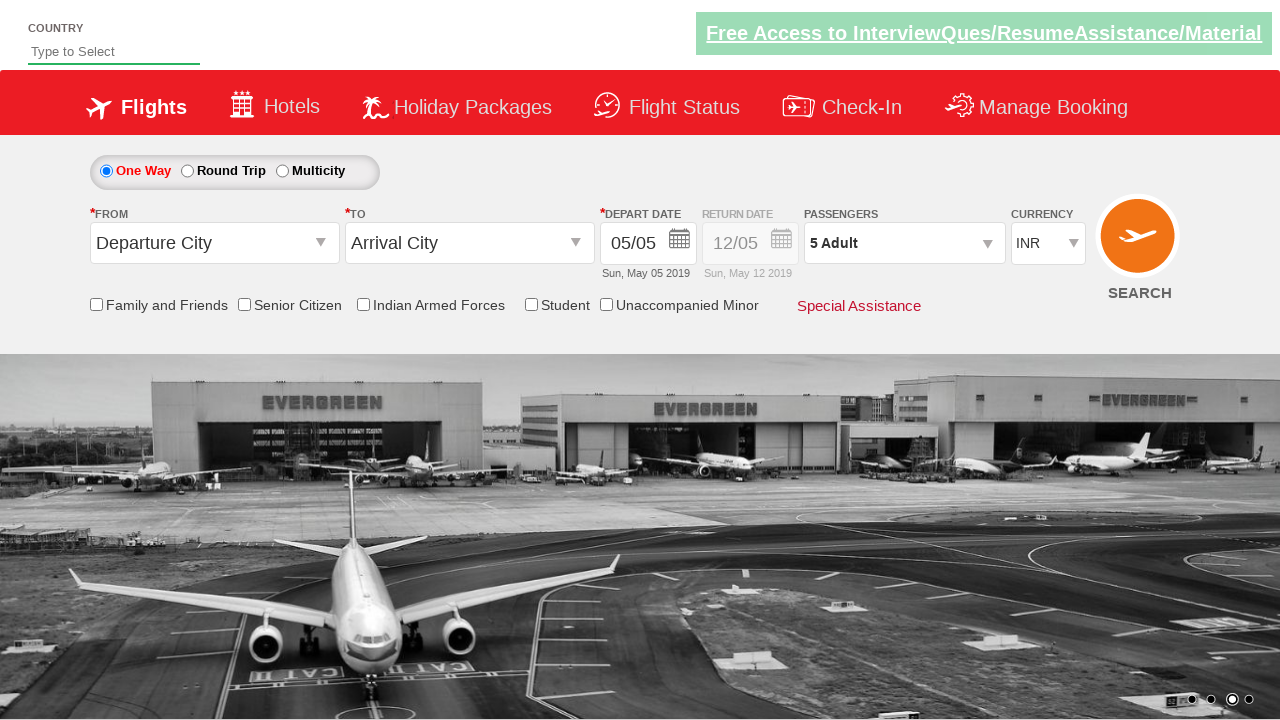

Verified passenger count changed from initial value
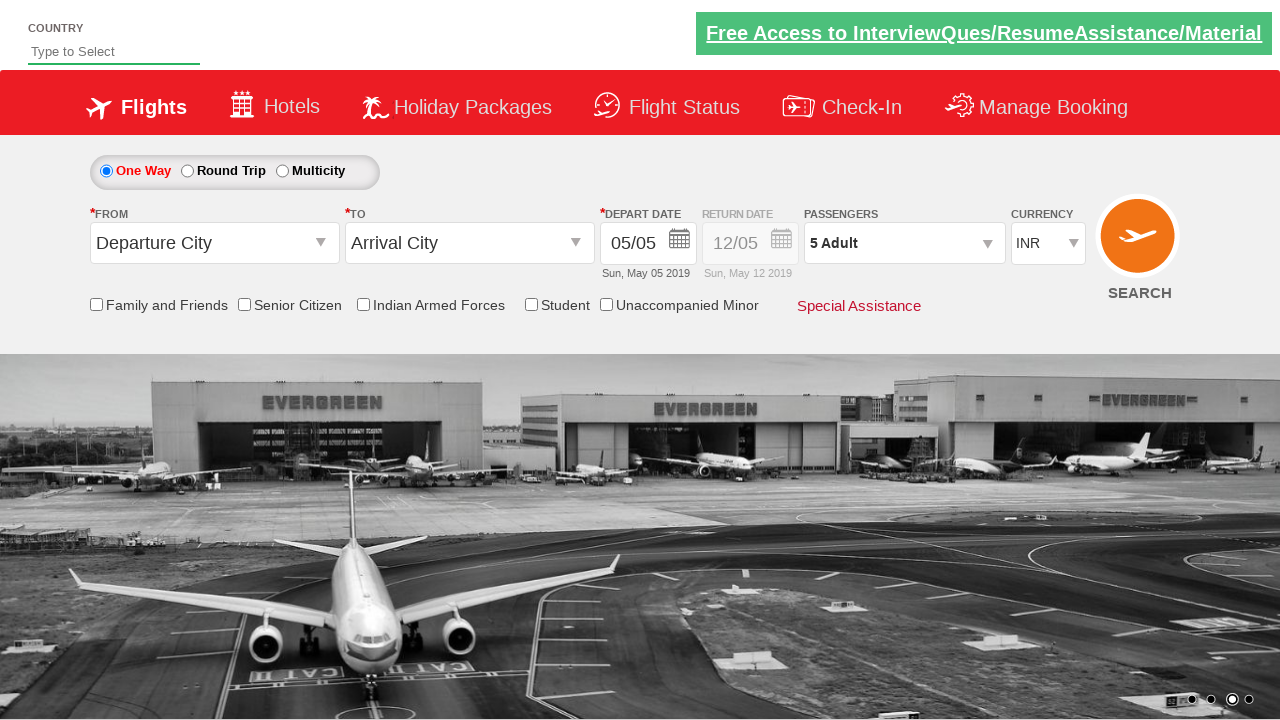

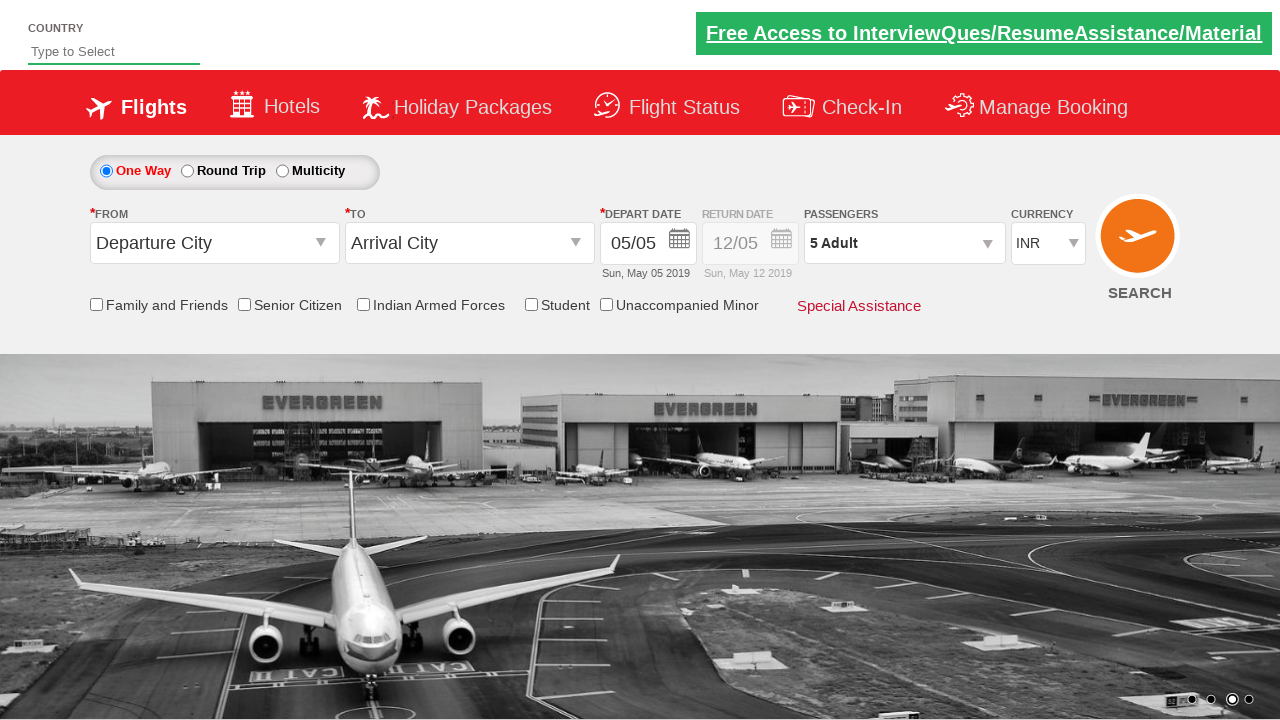